Tests unmarking todo items as complete by unchecking their checkboxes

Starting URL: https://demo.playwright.dev/todomvc

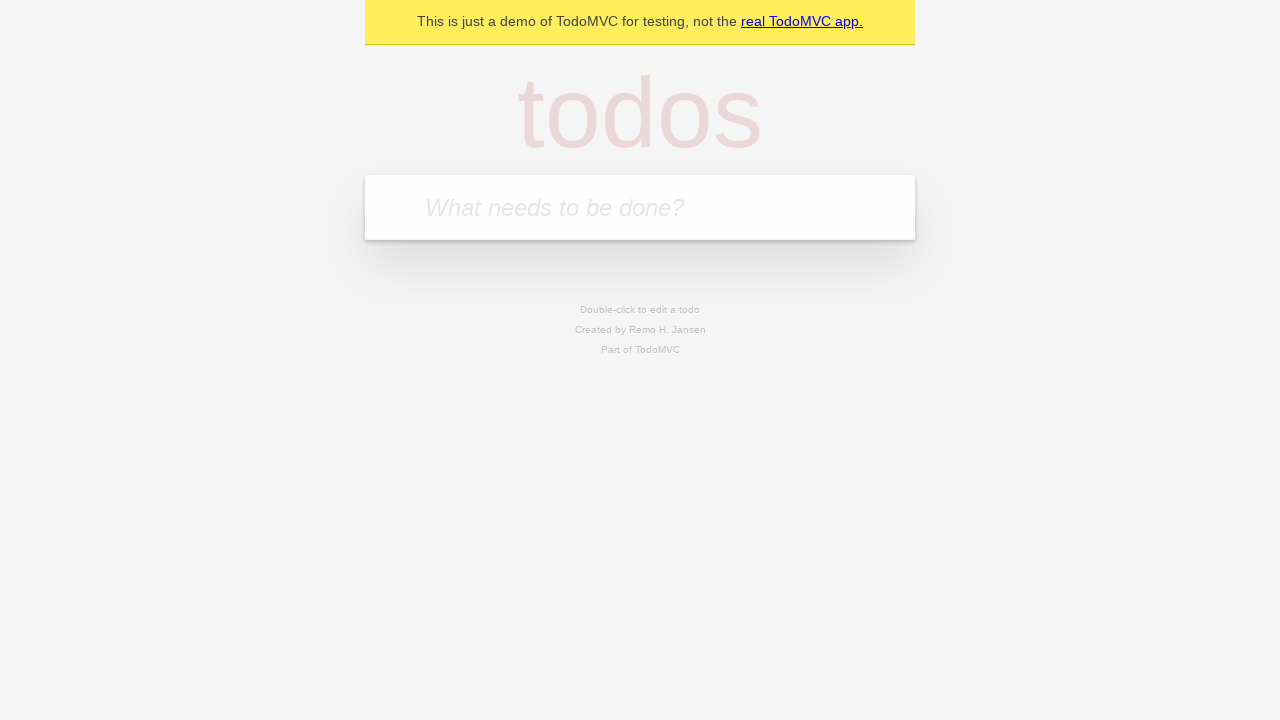

Located the 'What needs to be done?' input field
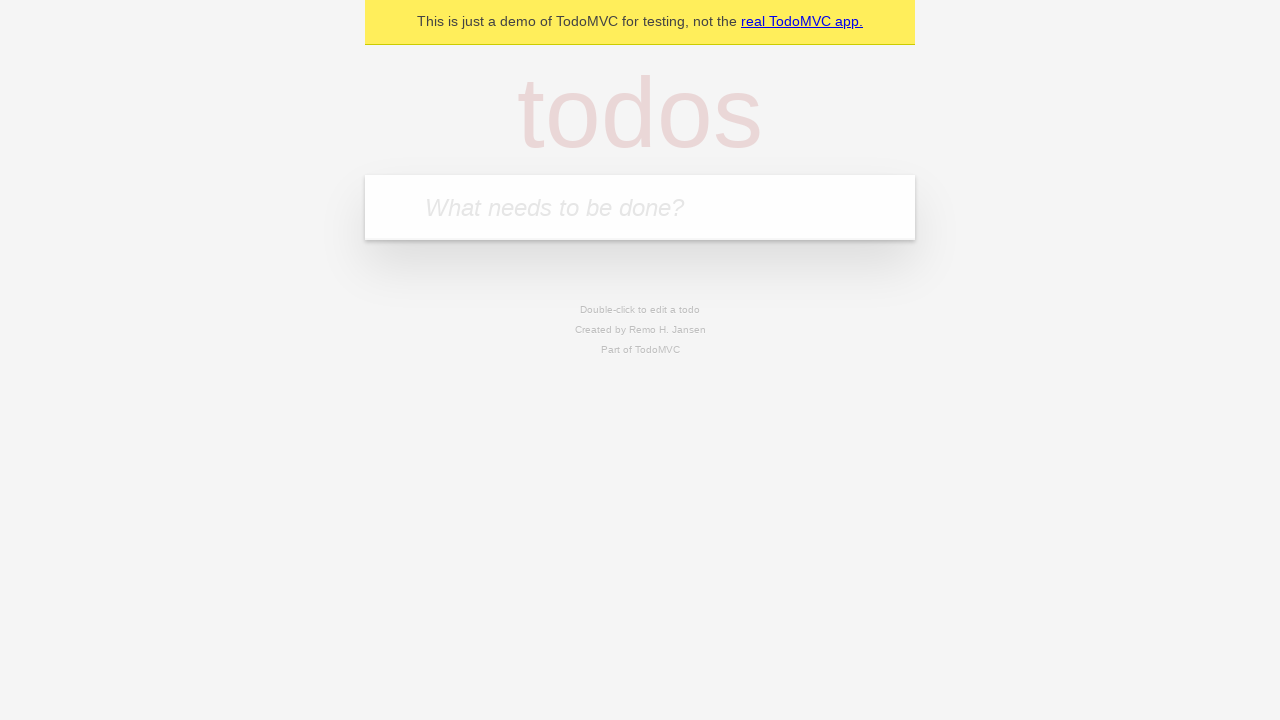

Filled first todo item 'watch deck the halls' on internal:attr=[placeholder="What needs to be done?"i]
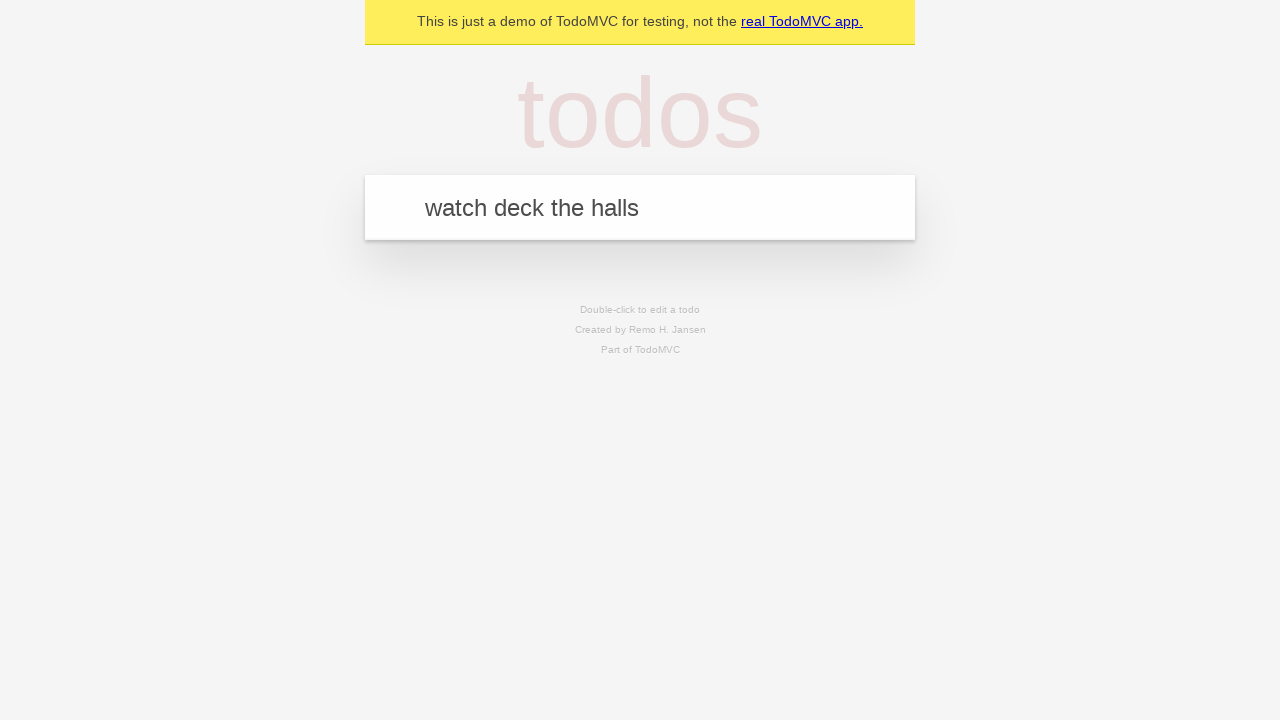

Pressed Enter to create first todo item on internal:attr=[placeholder="What needs to be done?"i]
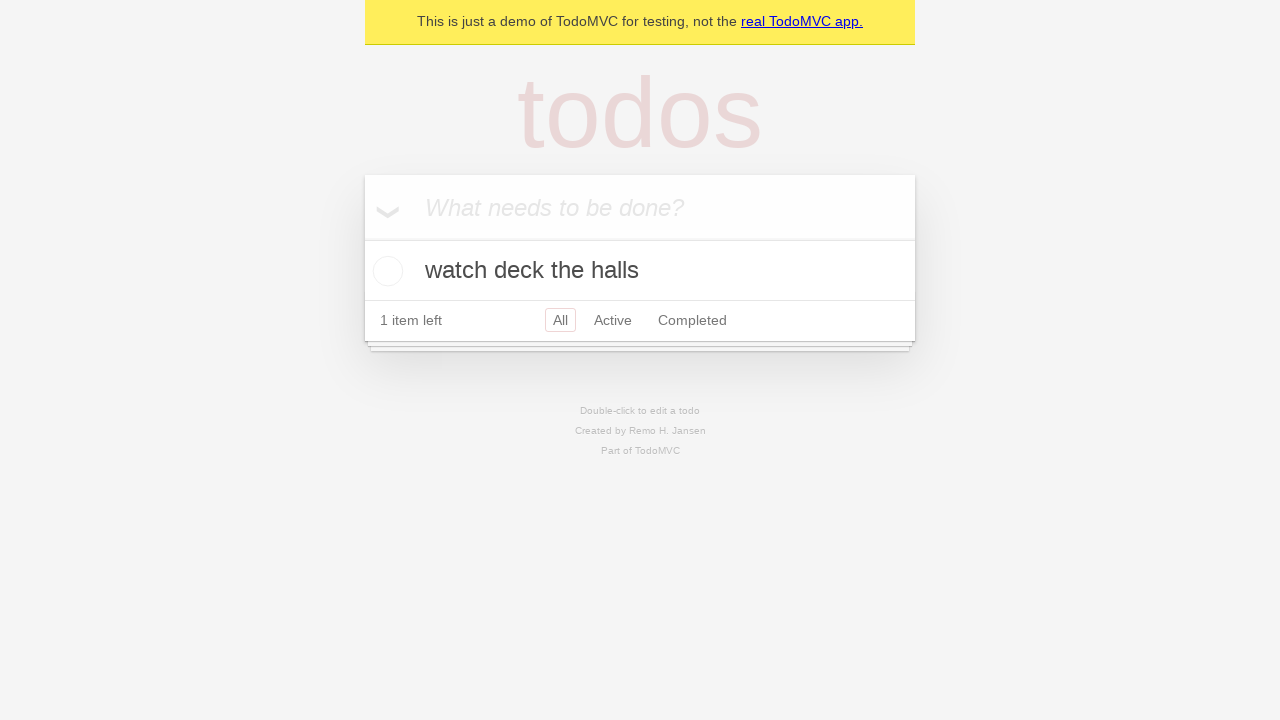

Filled second todo item 'feed the cat' on internal:attr=[placeholder="What needs to be done?"i]
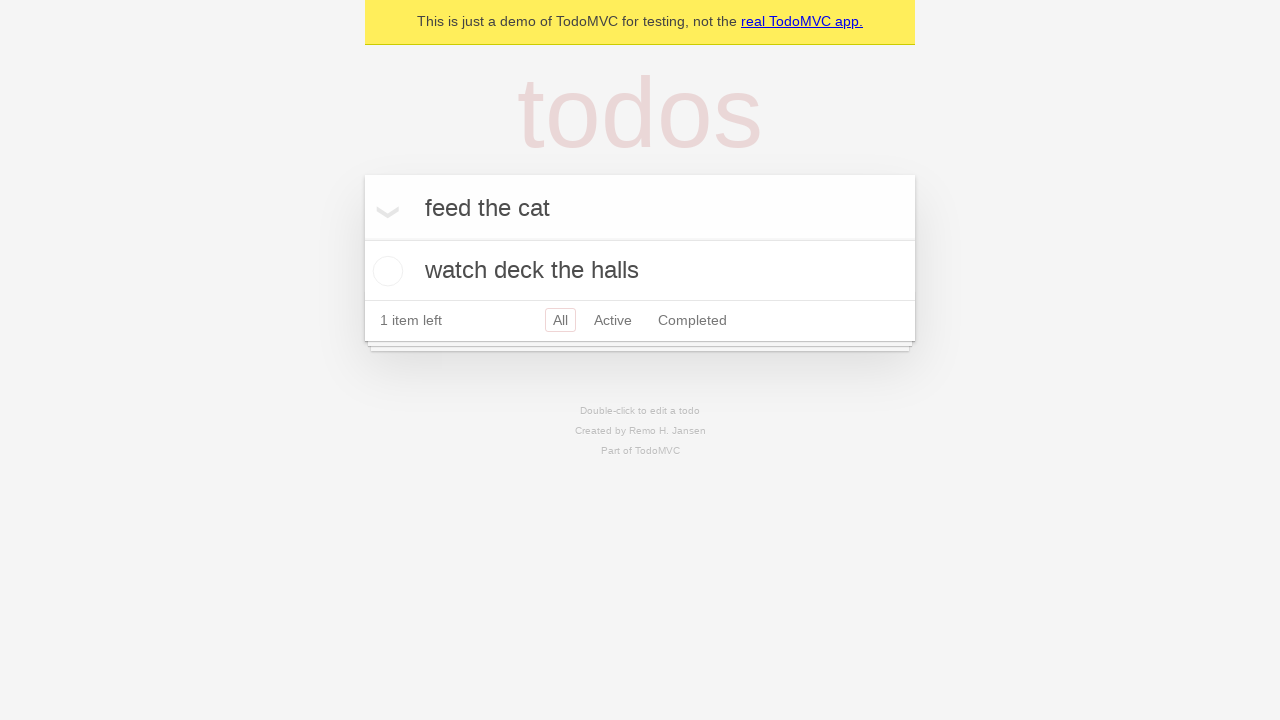

Pressed Enter to create second todo item on internal:attr=[placeholder="What needs to be done?"i]
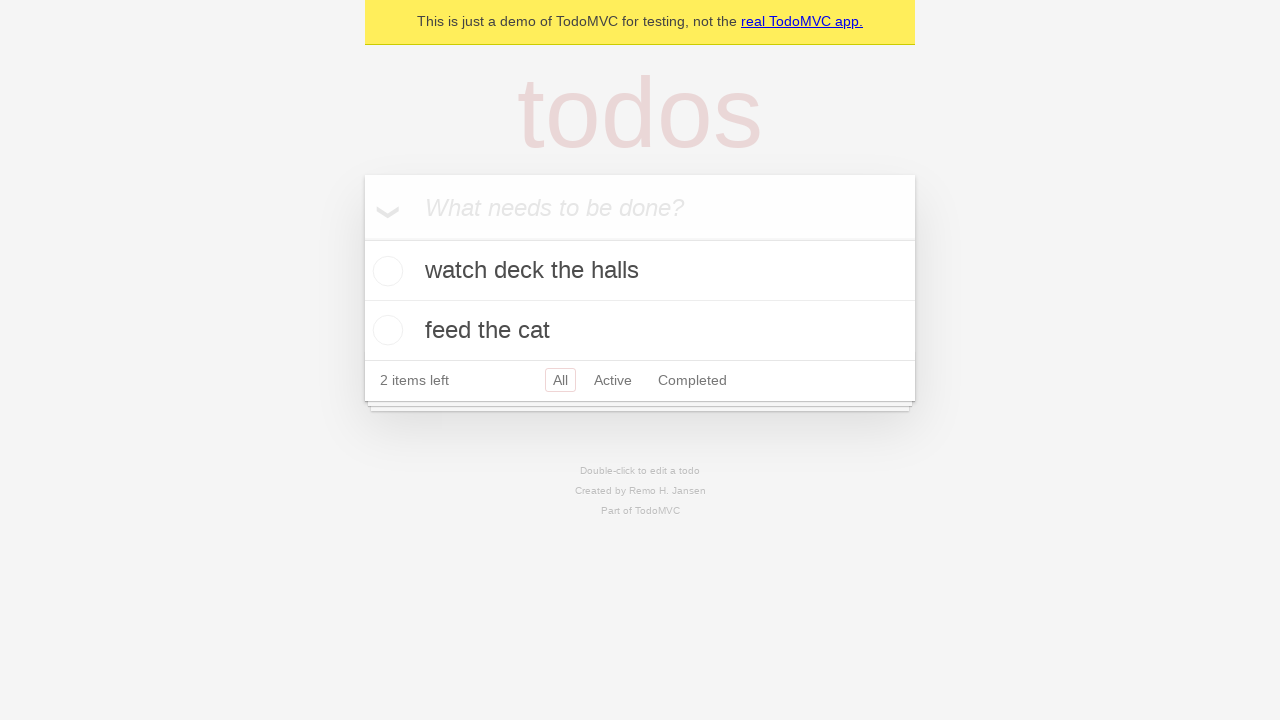

Waited for both todo items to be created
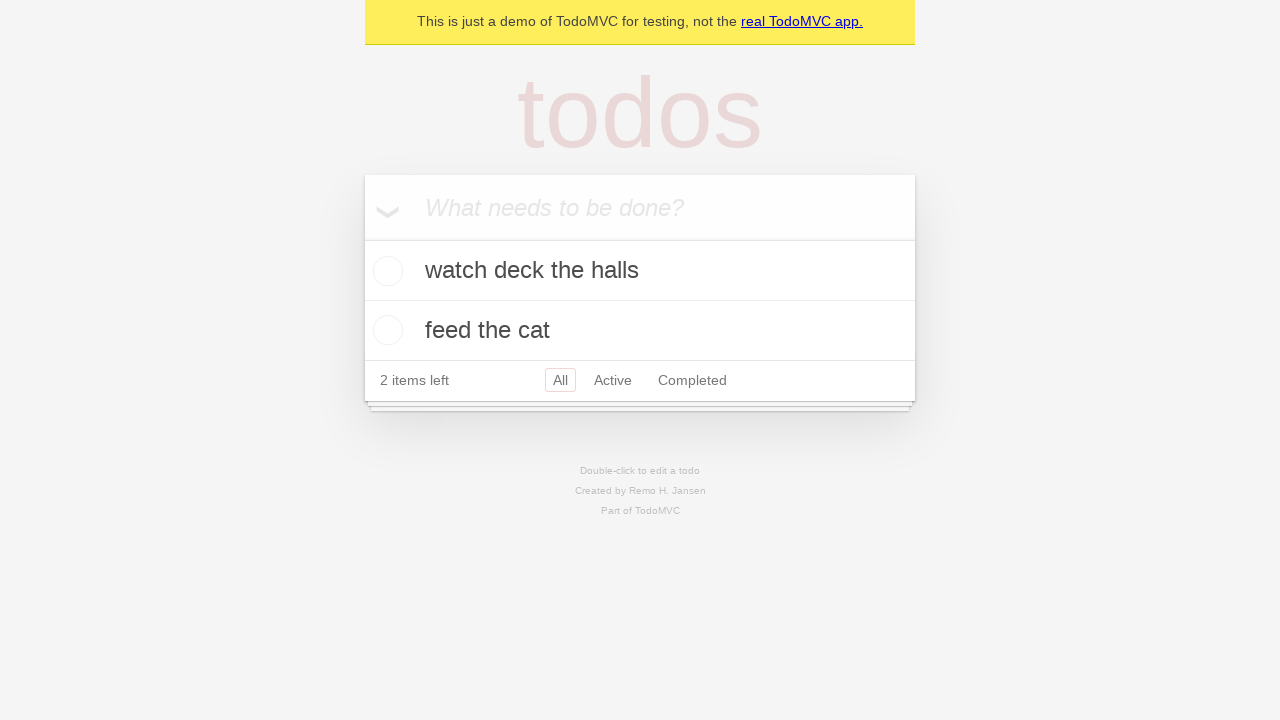

Located the first todo item
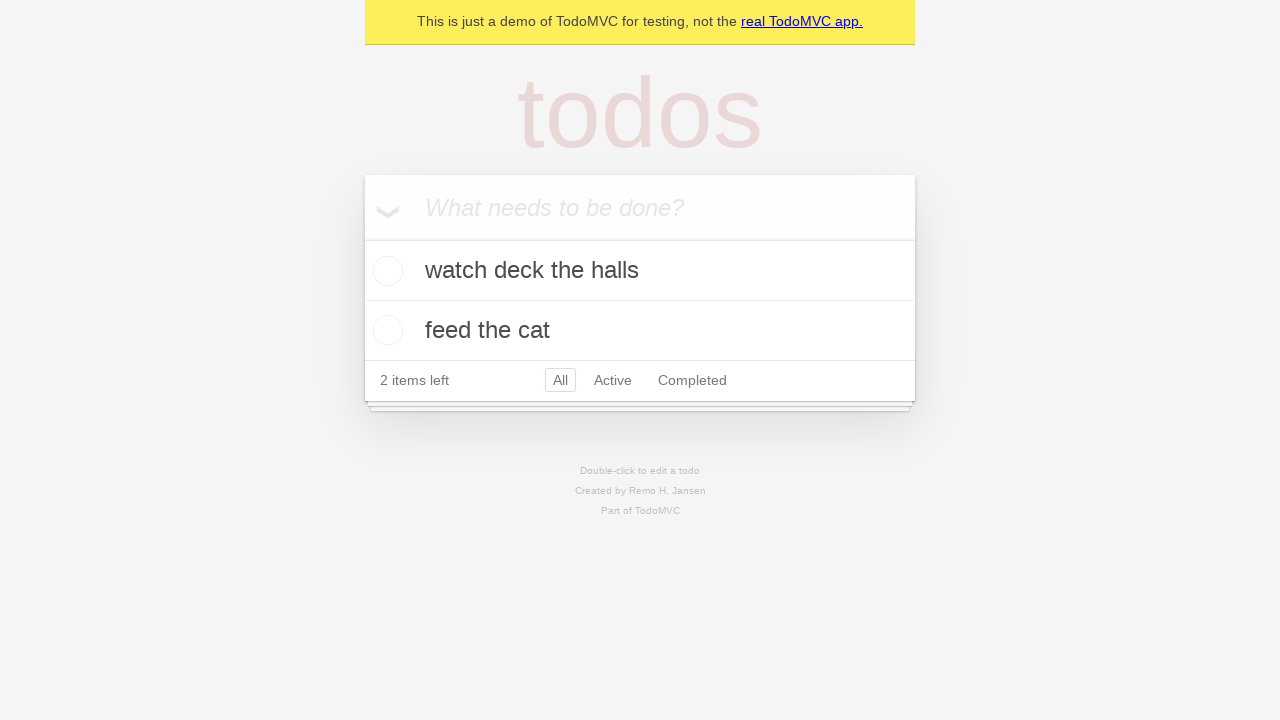

Located the checkbox for the first todo item
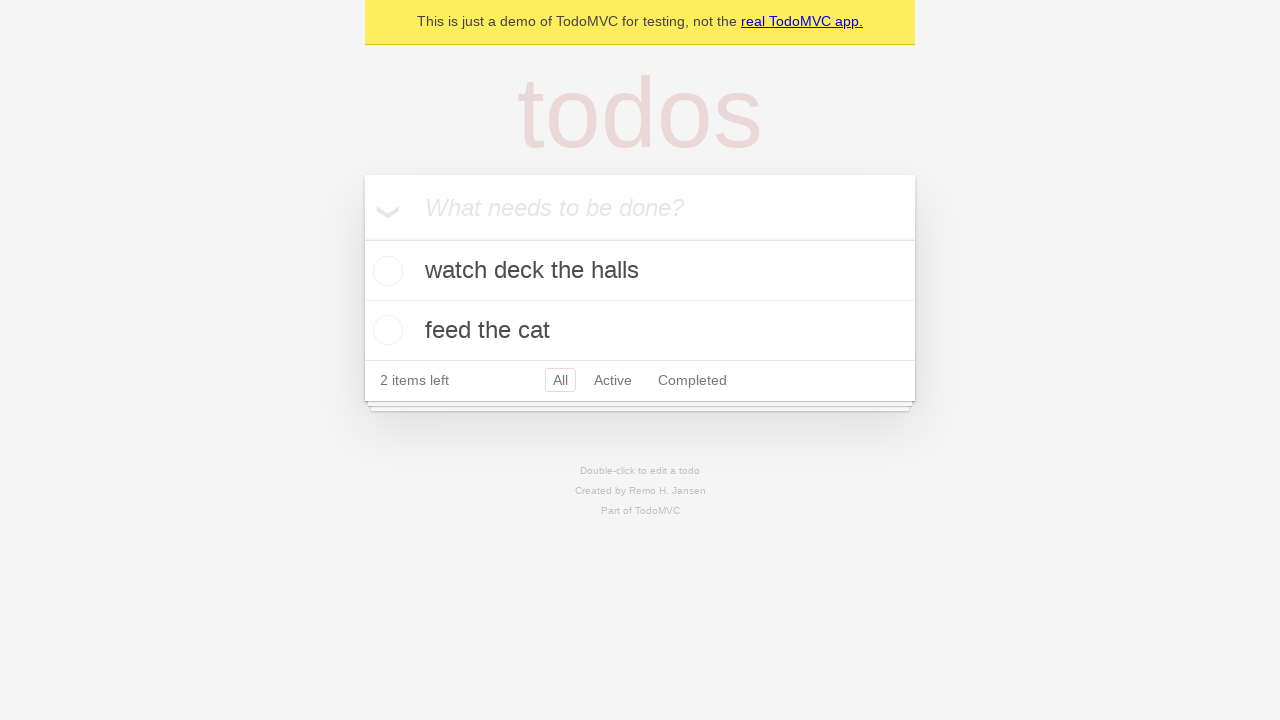

Checked the first todo item to mark it as complete at (385, 271) on internal:testid=[data-testid="todo-item"s] >> nth=0 >> internal:role=checkbox
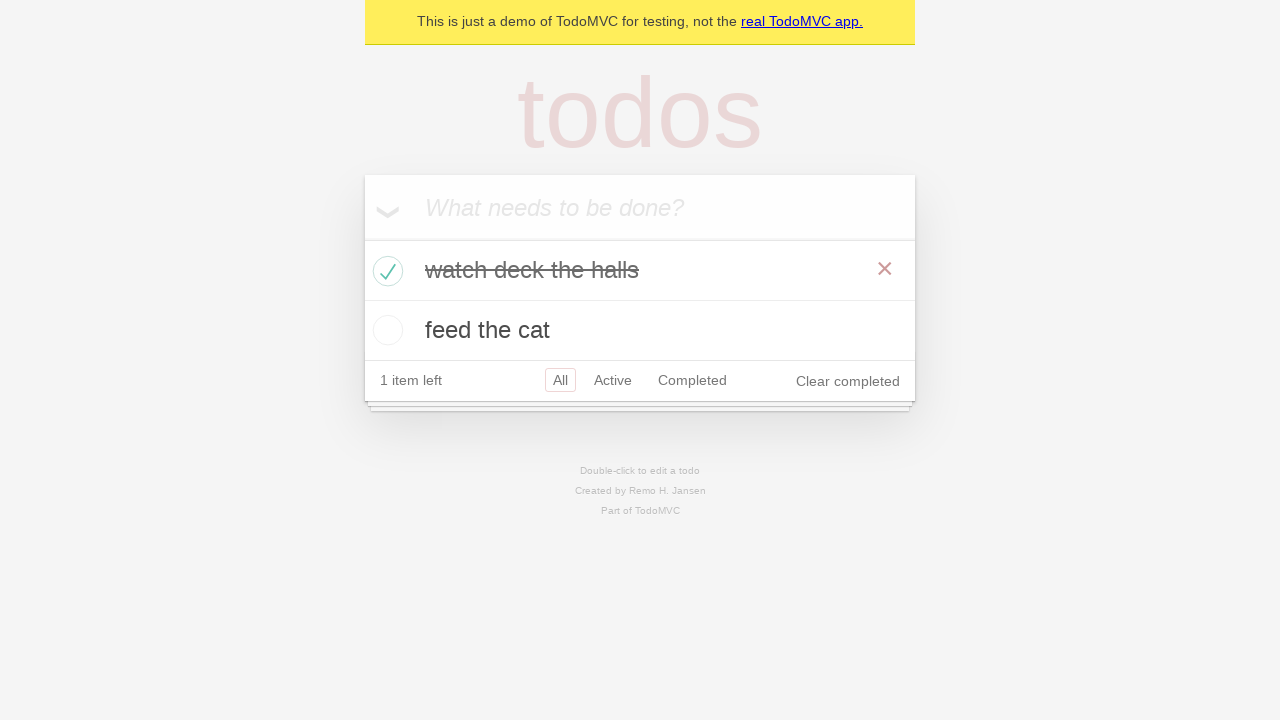

Unchecked the first todo item to mark it as incomplete at (385, 271) on internal:testid=[data-testid="todo-item"s] >> nth=0 >> internal:role=checkbox
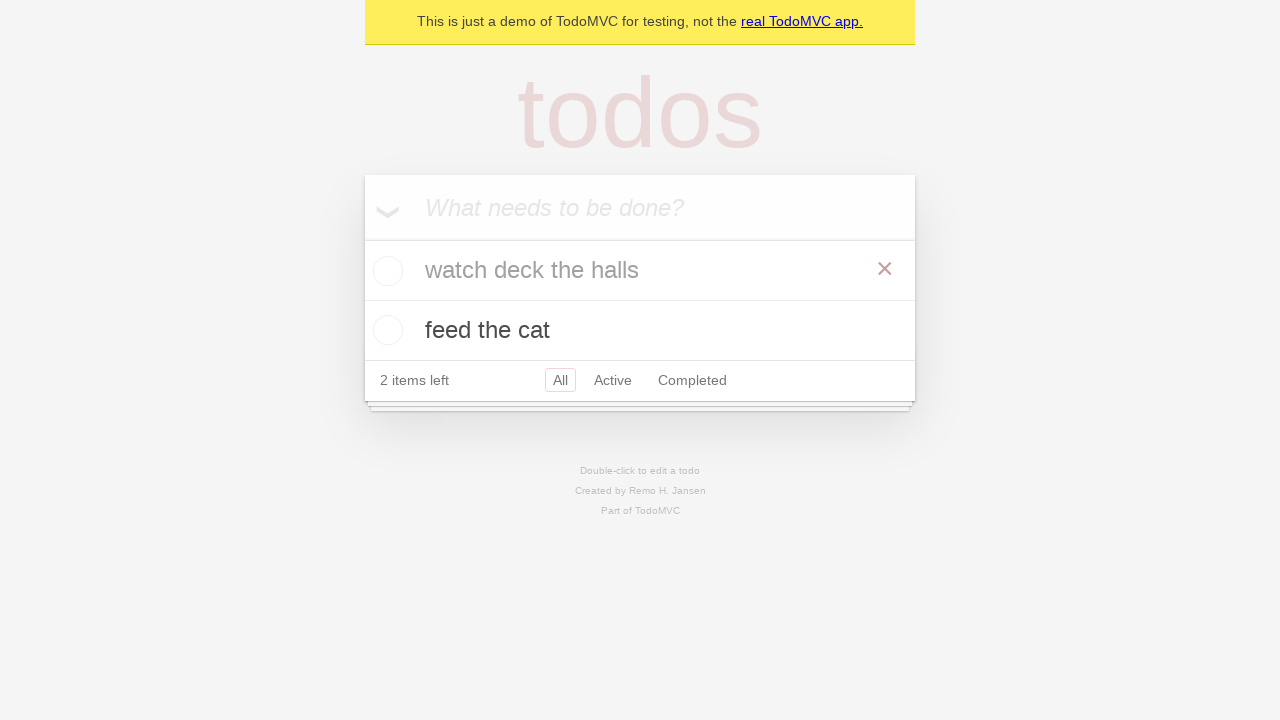

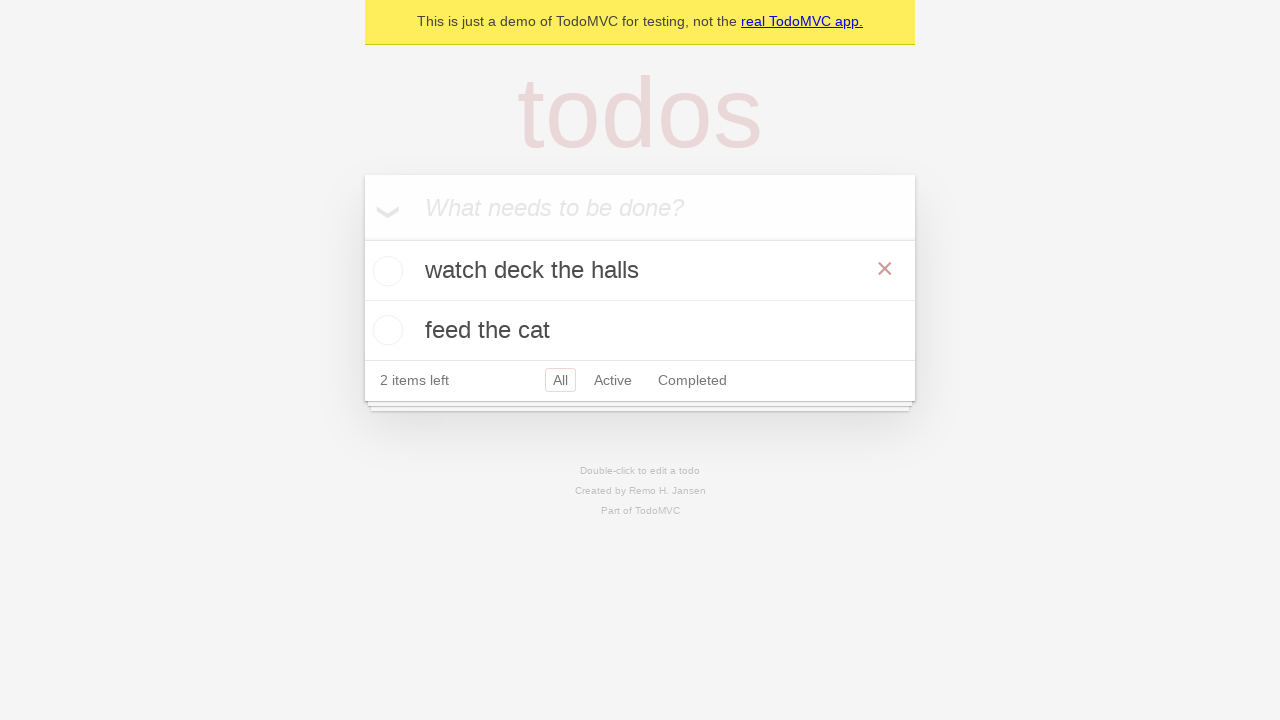